Tests a form validation by filling various input fields with data, leaving zip-code empty, submitting the form, and verifying that the empty field shows an error while filled fields show success.

Starting URL: https://bonigarcia.dev/selenium-webdriver-java/data-types.html

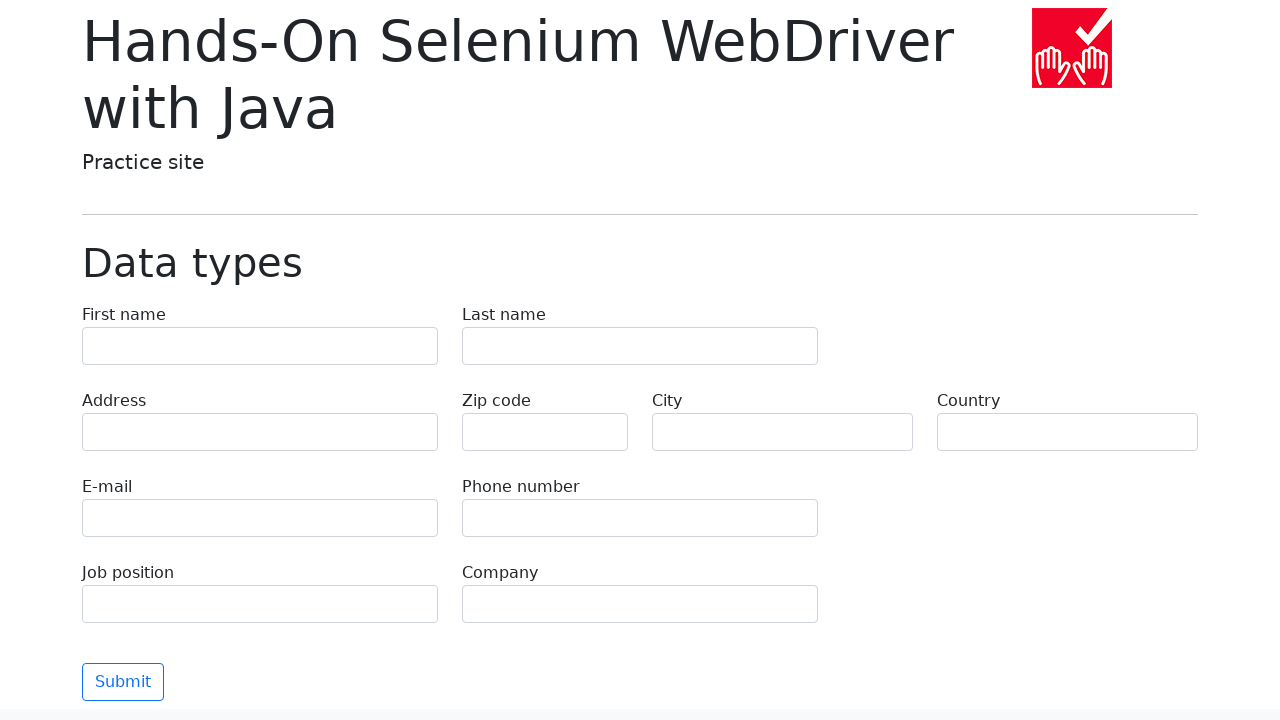

Filled first name field with 'Иван' on input[name="first-name"]
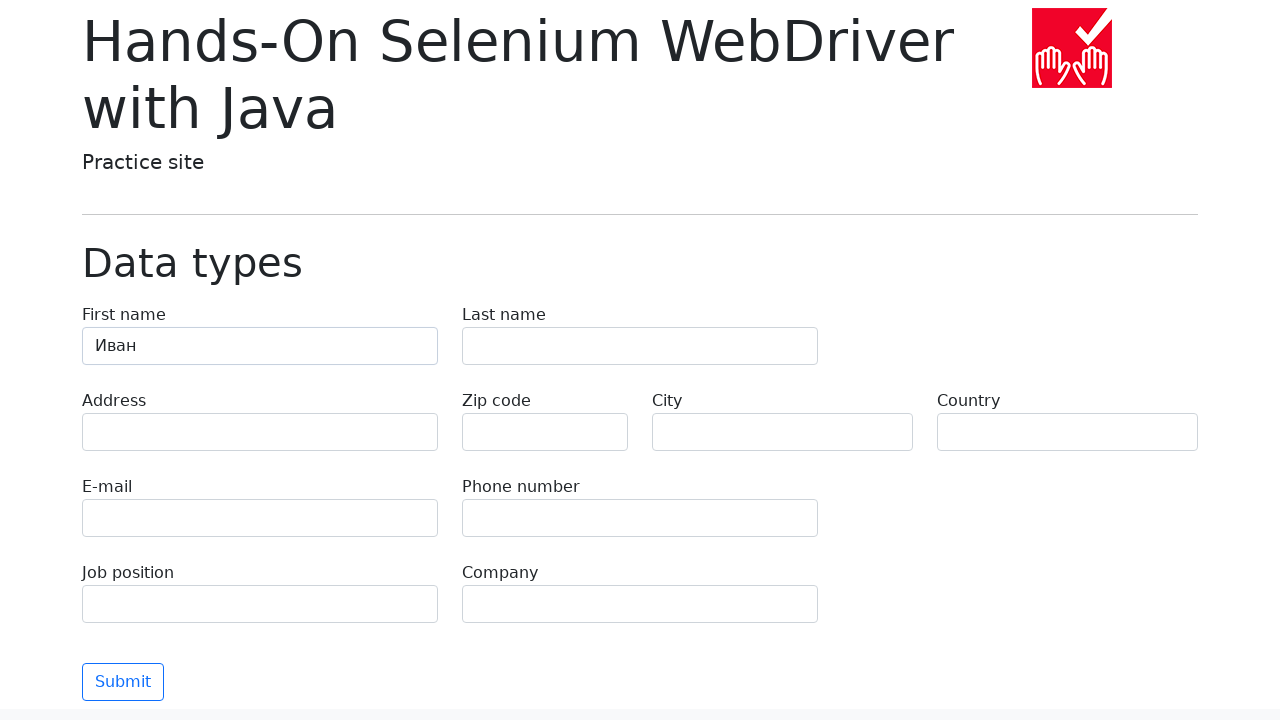

Filled last name field with 'Петров' on input[name="last-name"]
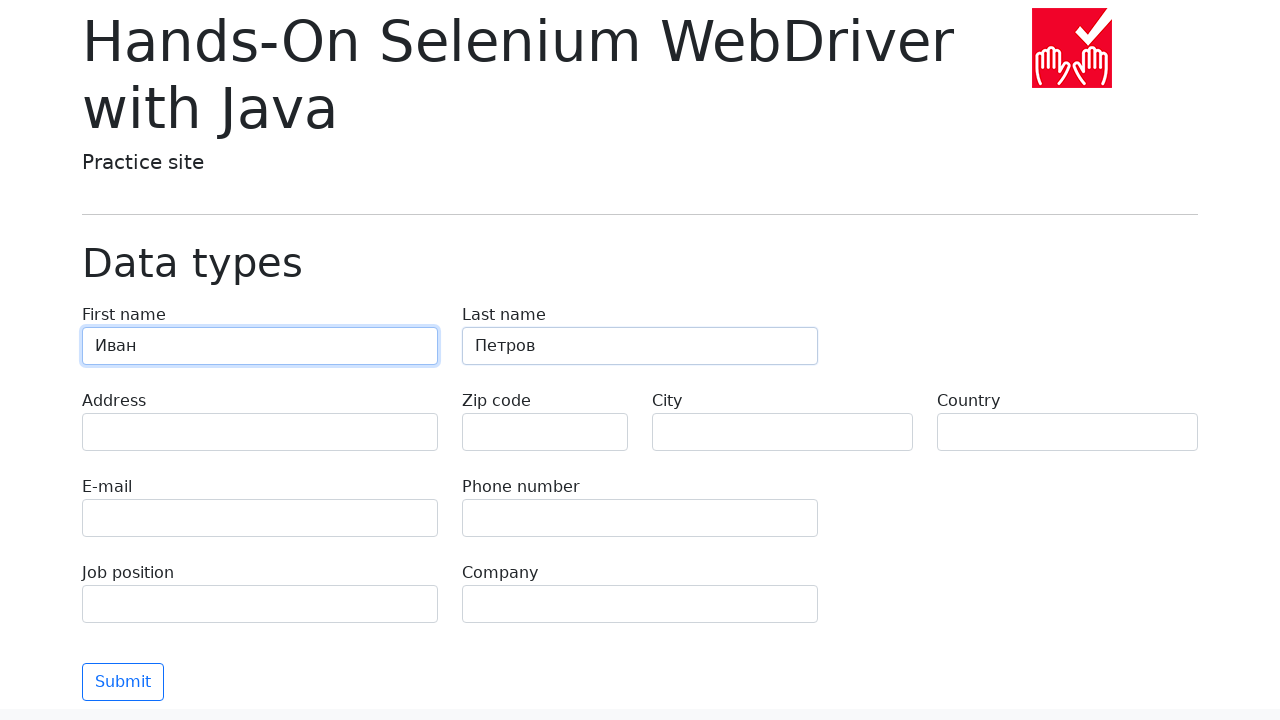

Filled address field with 'Ленина, 55-3' on input[name="address"]
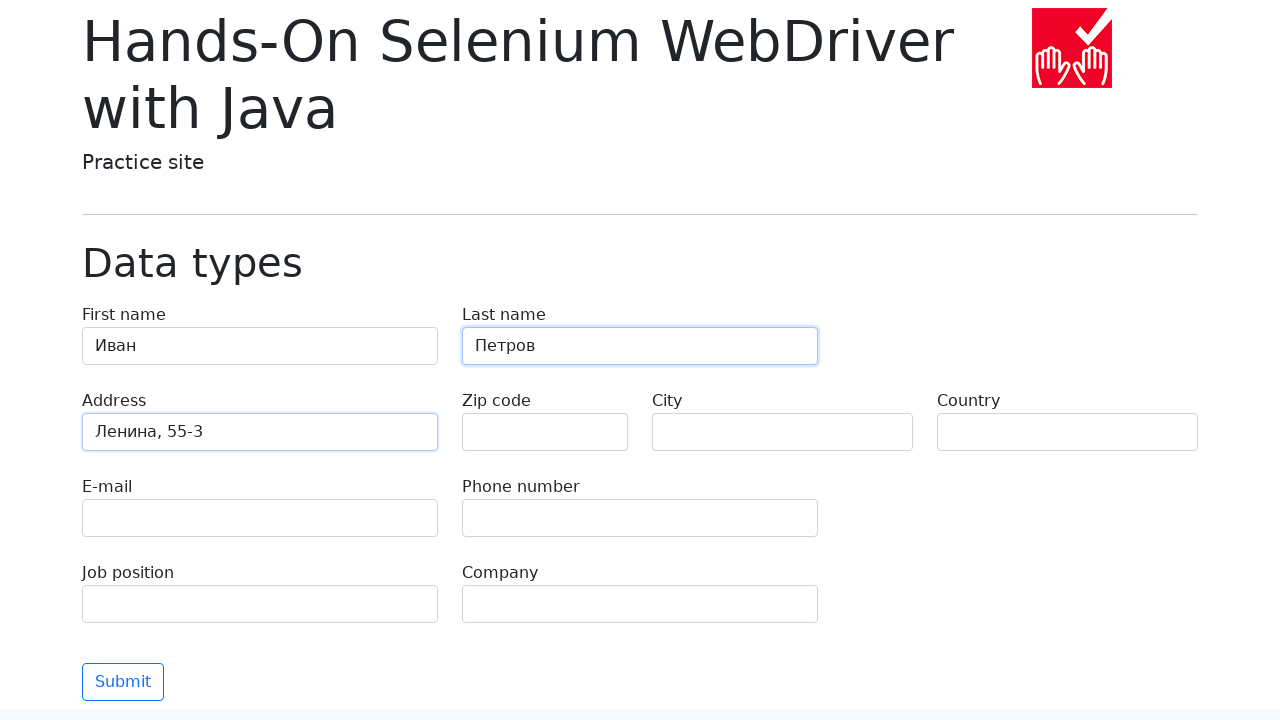

Left zip-code field empty on input[name="zip-code"]
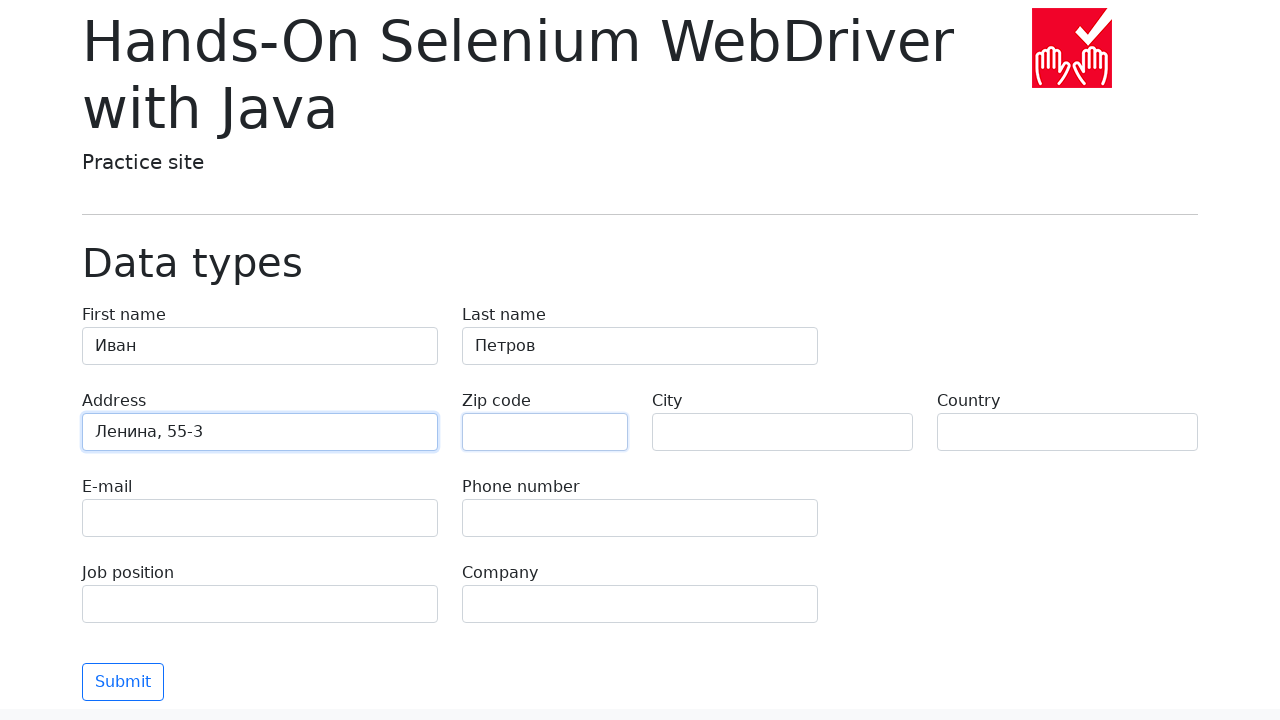

Filled email field with 'test@skypro.com' on input[name="e-mail"]
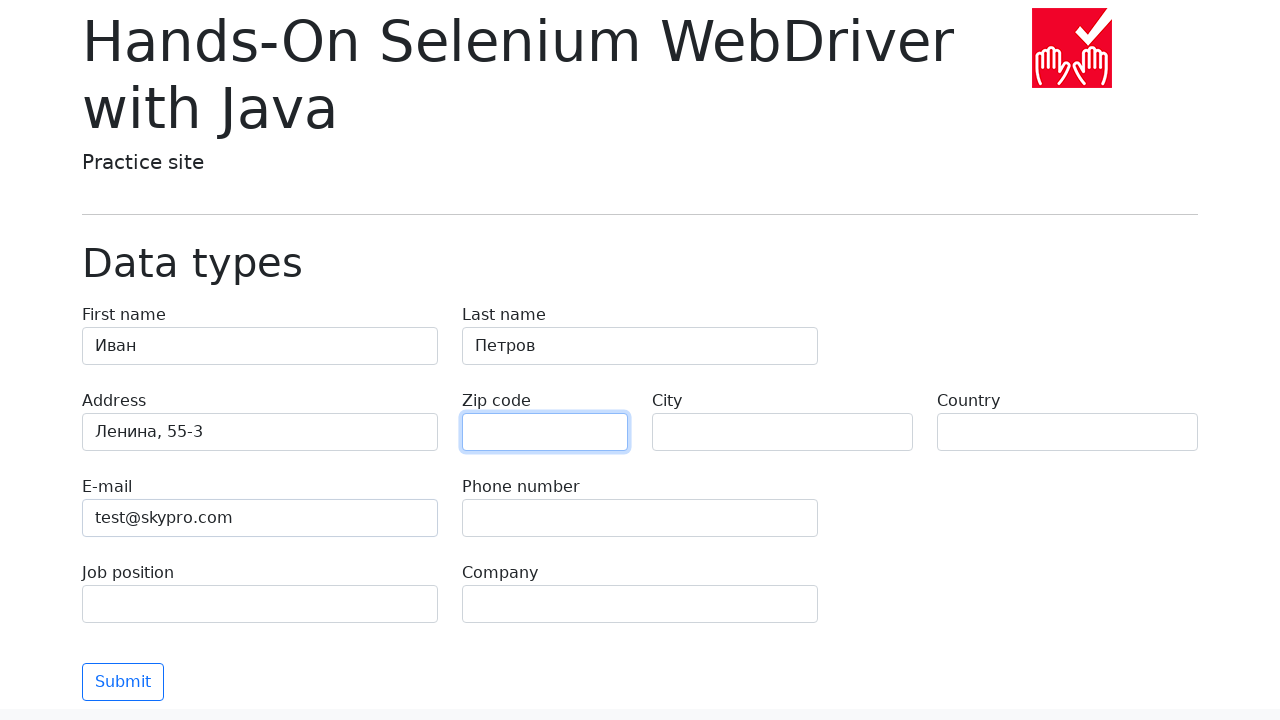

Filled phone field with '+7985899998787' on input[name="phone"]
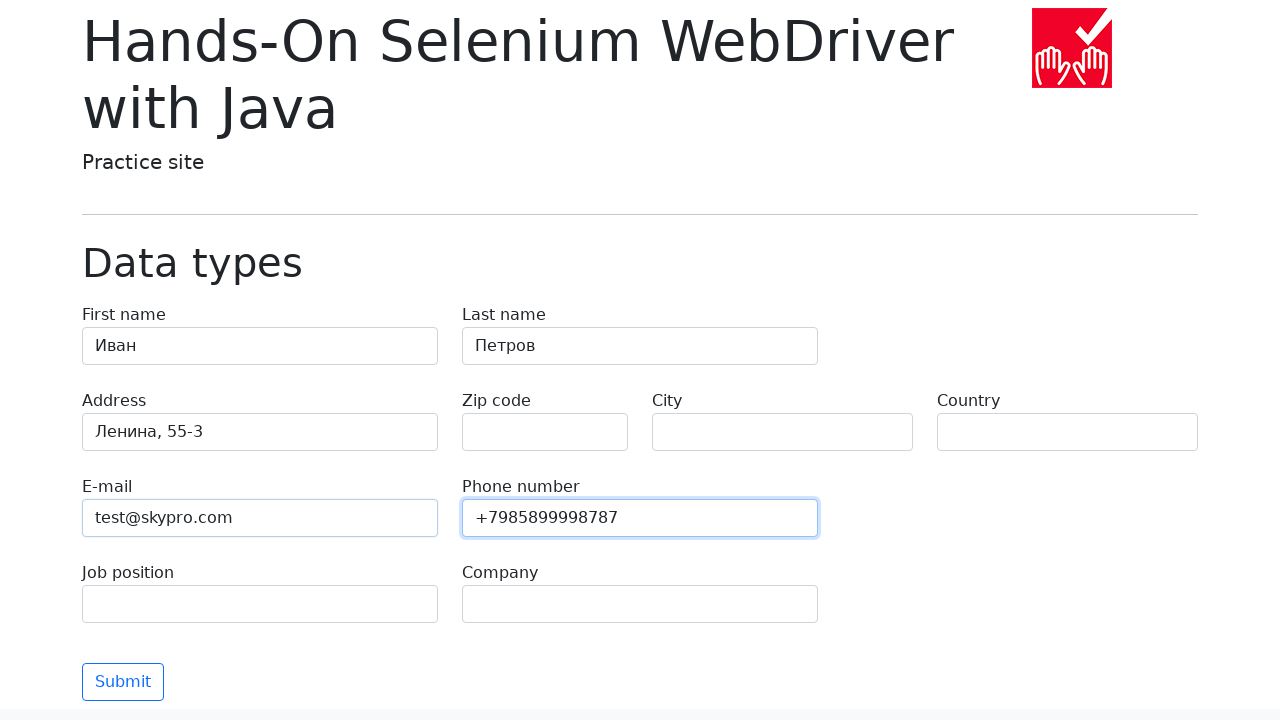

Filled city field with 'Москва' on input[name="city"]
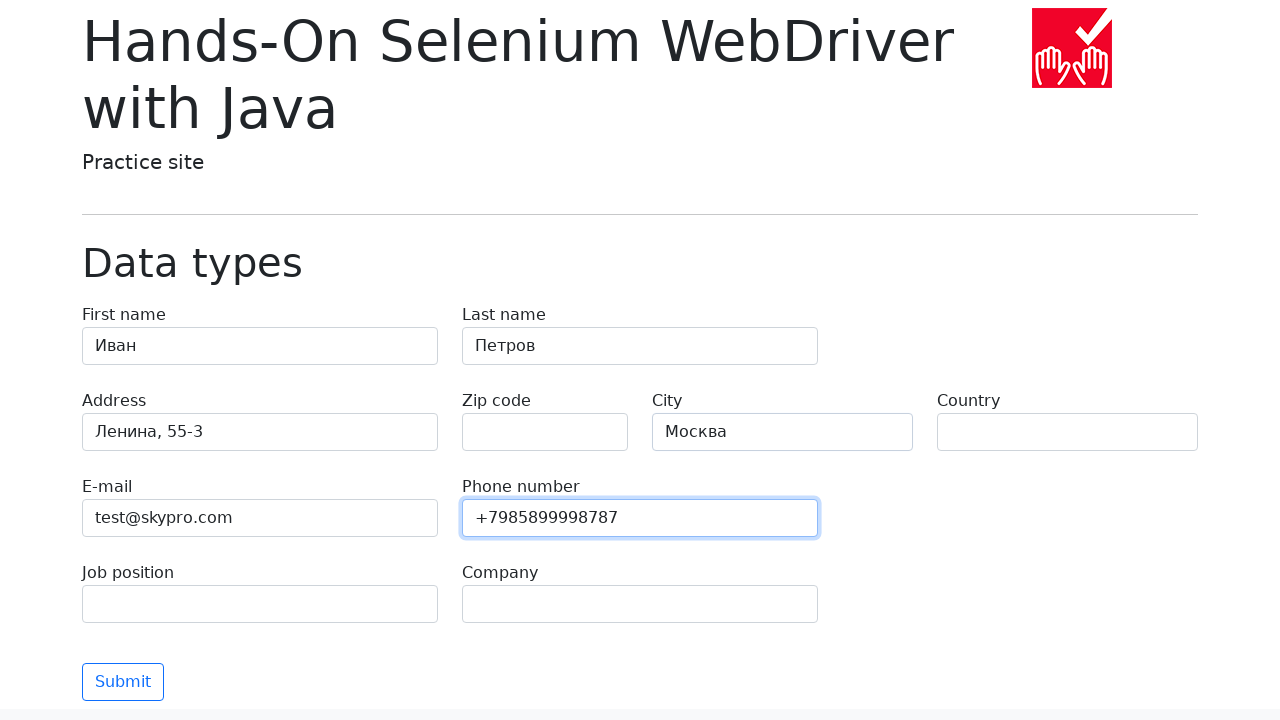

Filled country field with 'Россия' on input[name="country"]
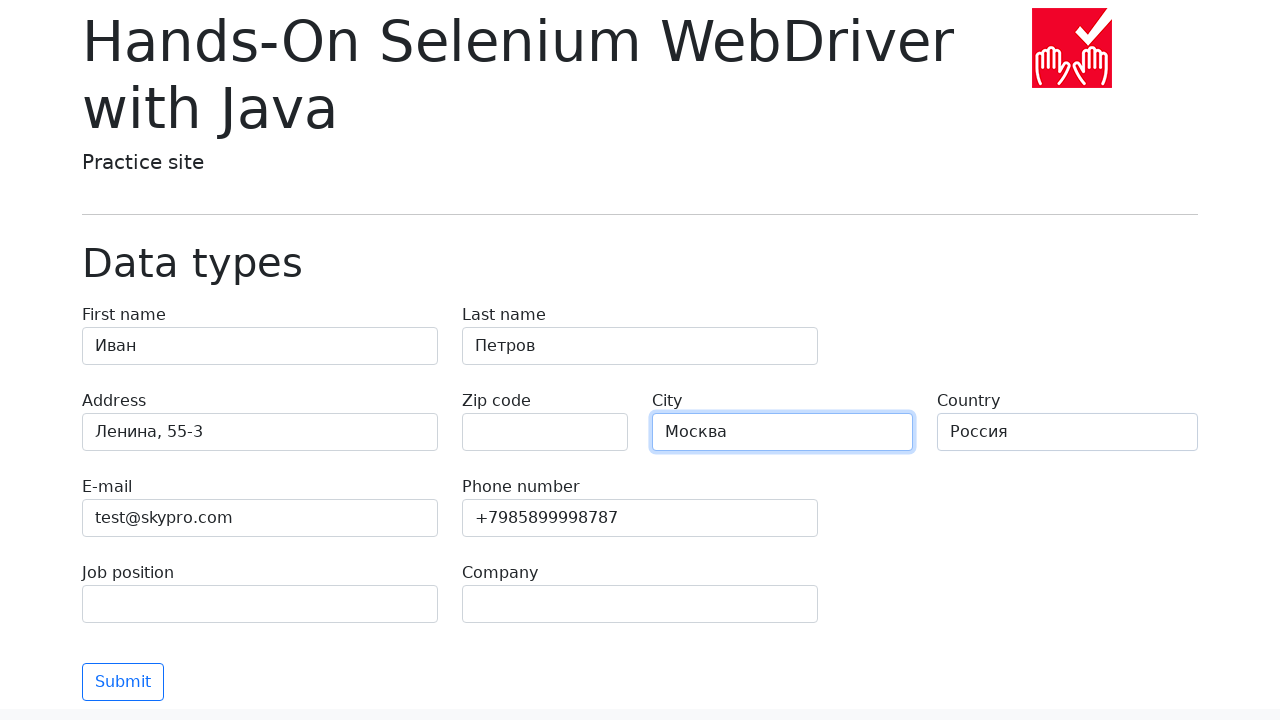

Filled job position field with 'QA' on input[name="job-position"]
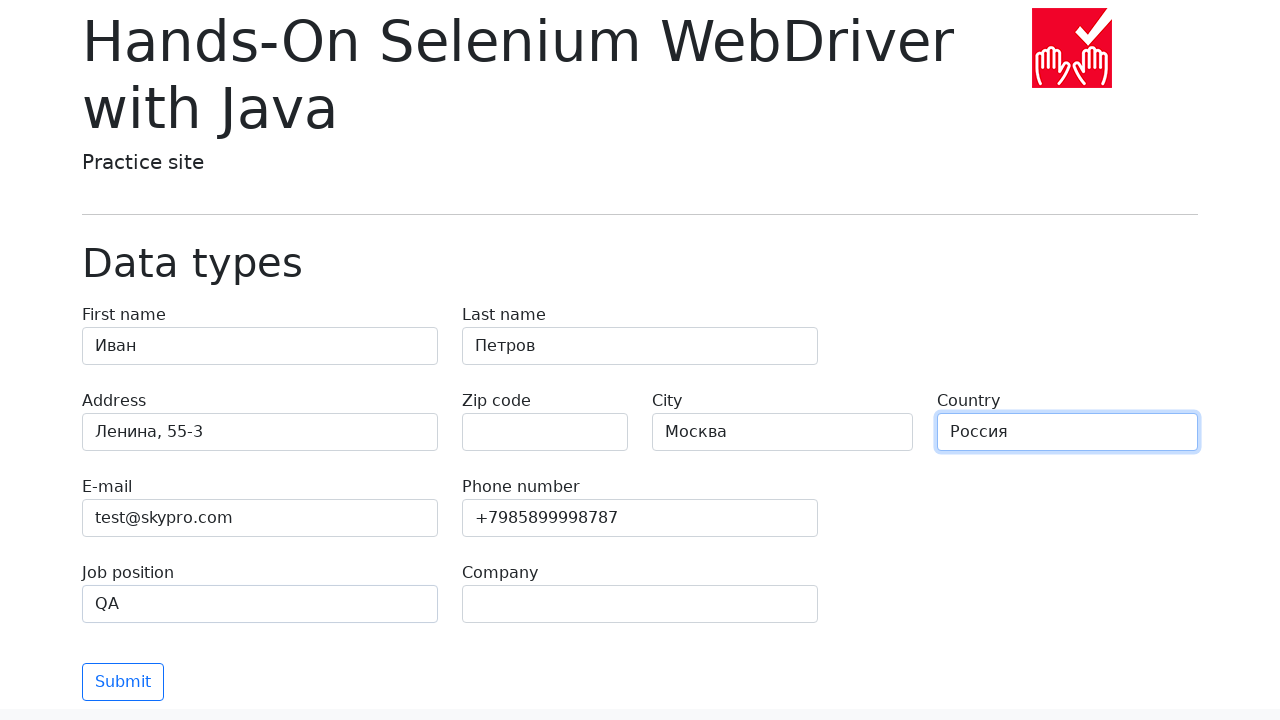

Filled company field with 'SkyPro' on input[name="company"]
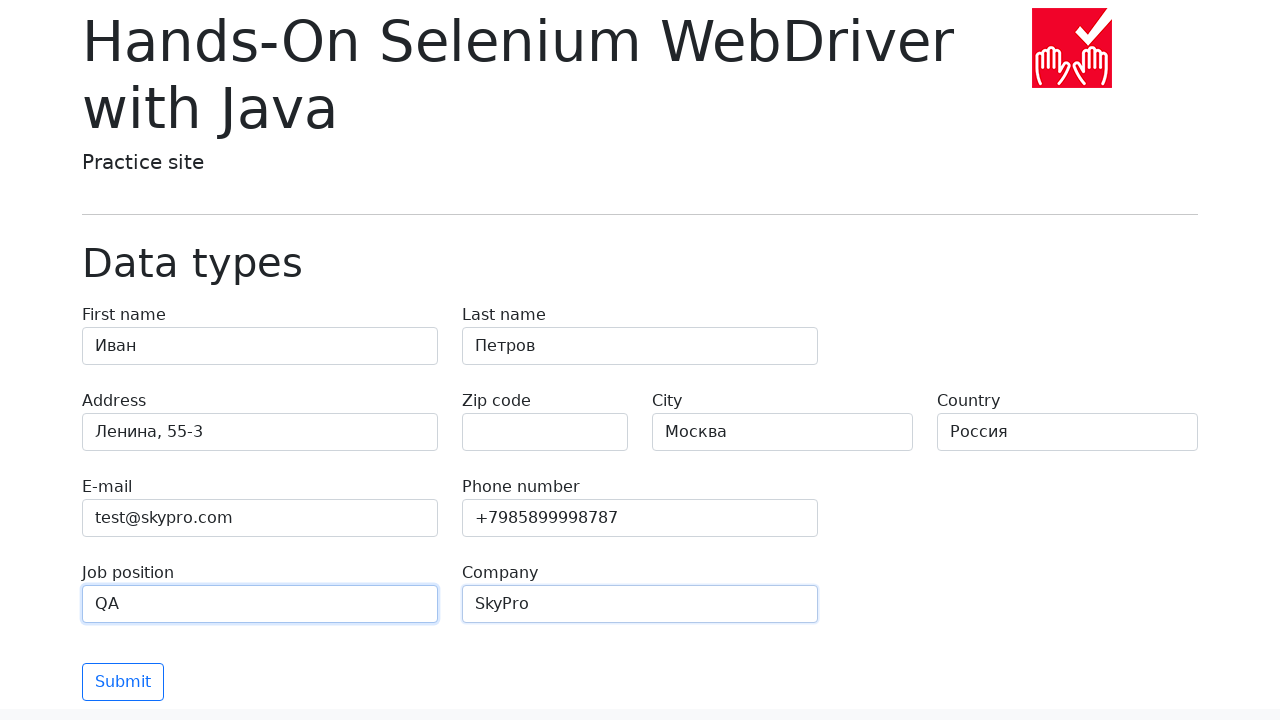

Clicked submit button to submit form at (123, 682) on button
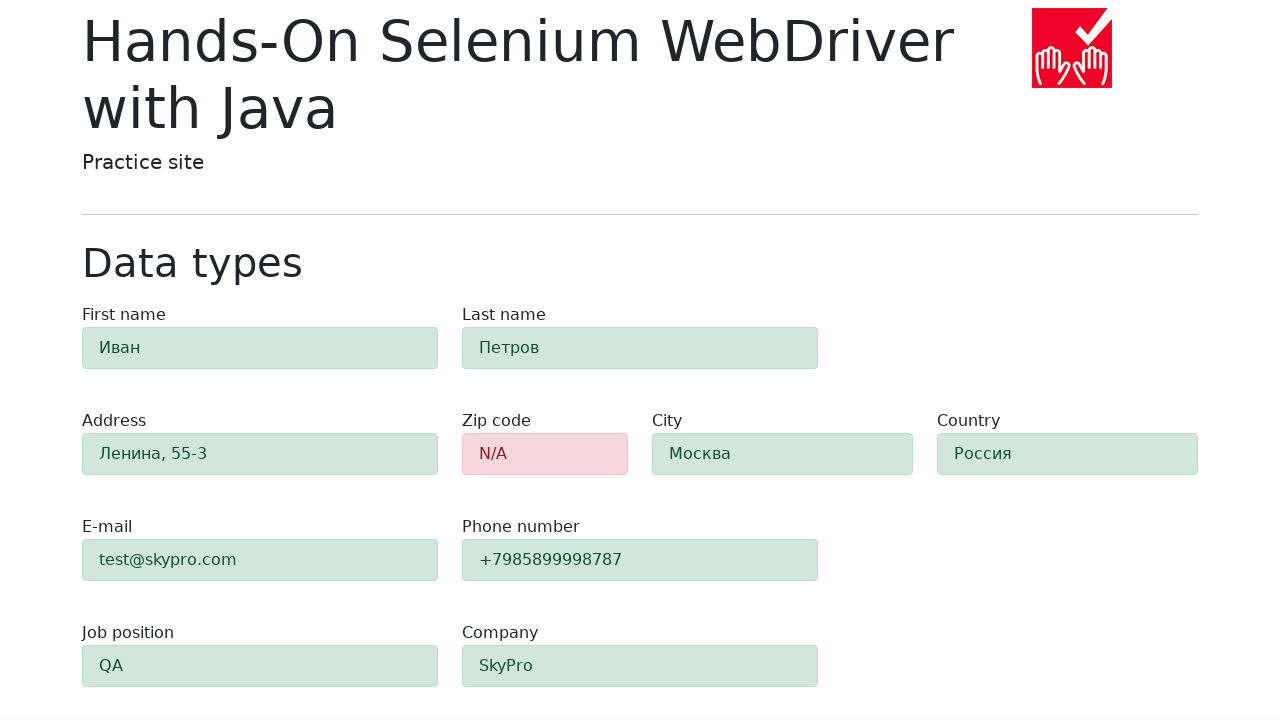

Waited 2 seconds for form validation to complete
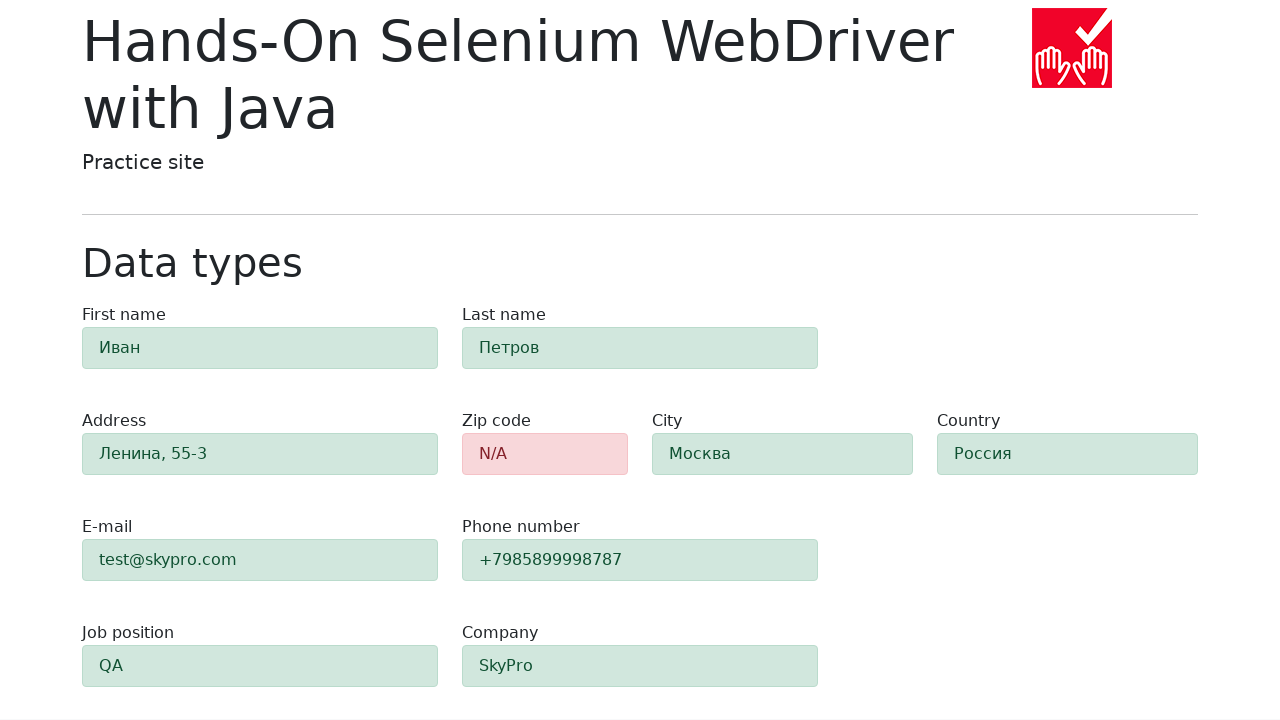

Verified zip-code field shows error (alert-danger class)
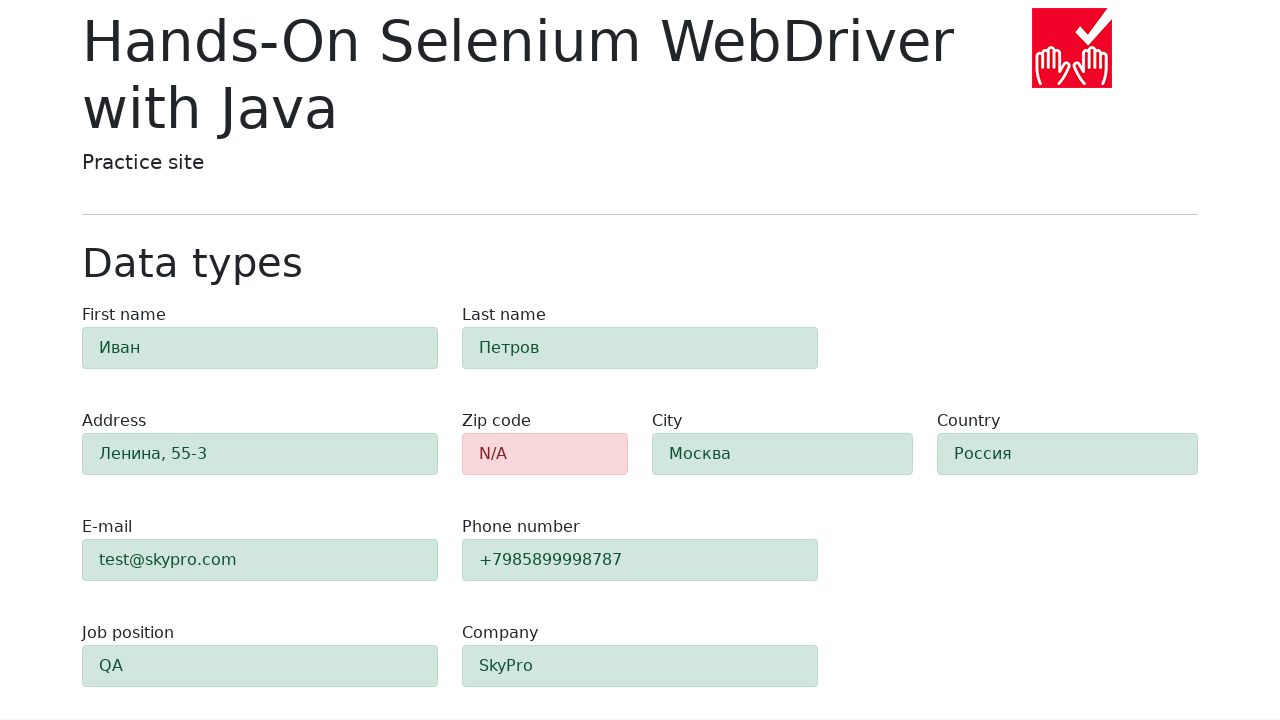

Verified first-name field shows success (alert-success class)
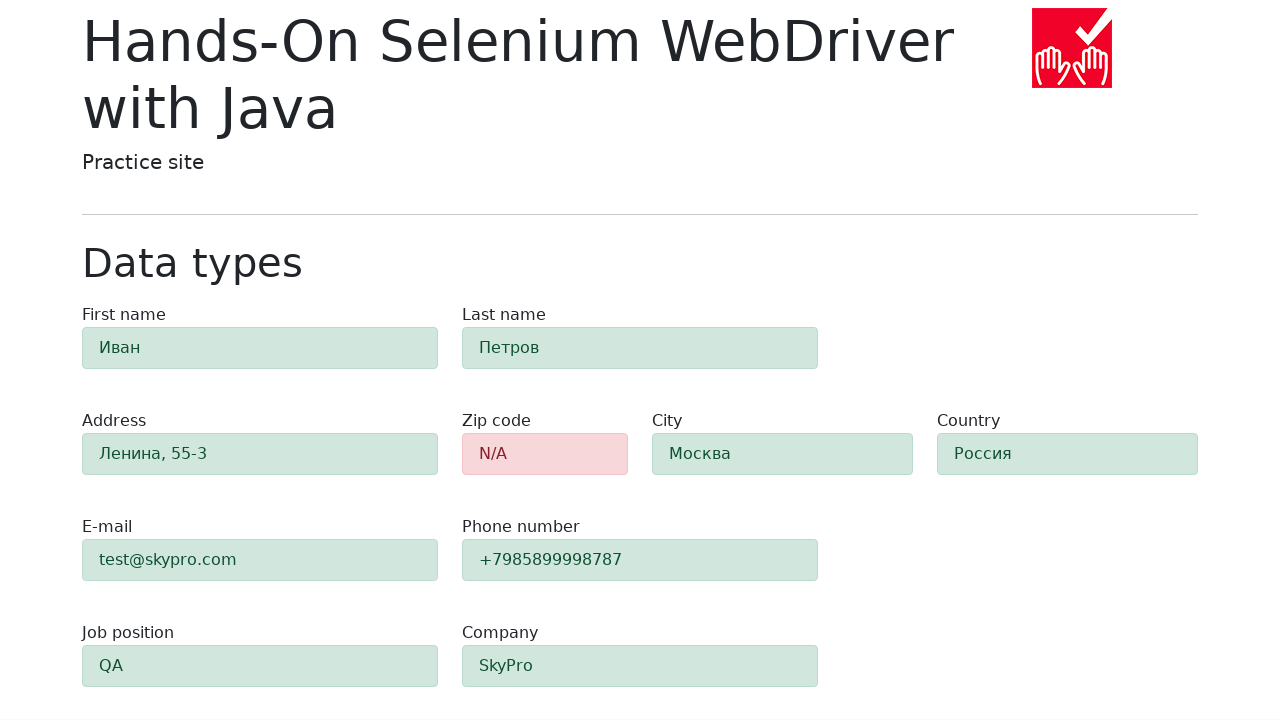

Verified last-name field shows success (alert-success class)
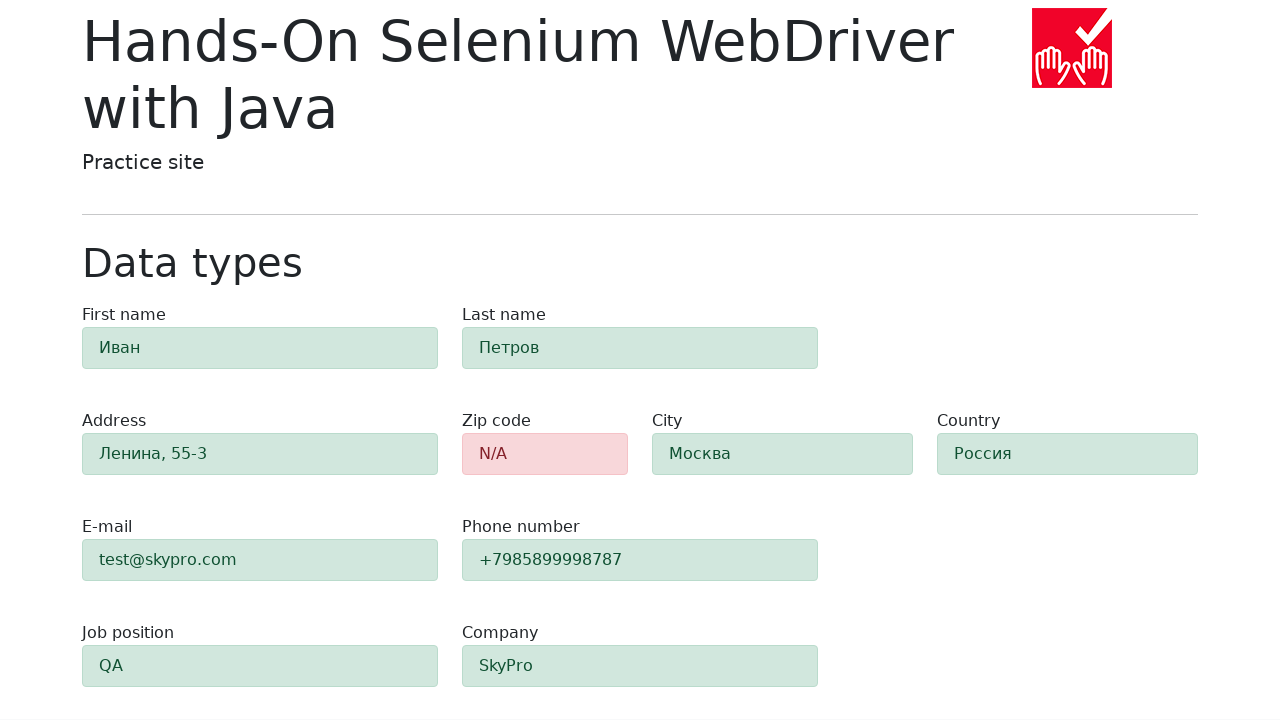

Verified address field shows success (alert-success class)
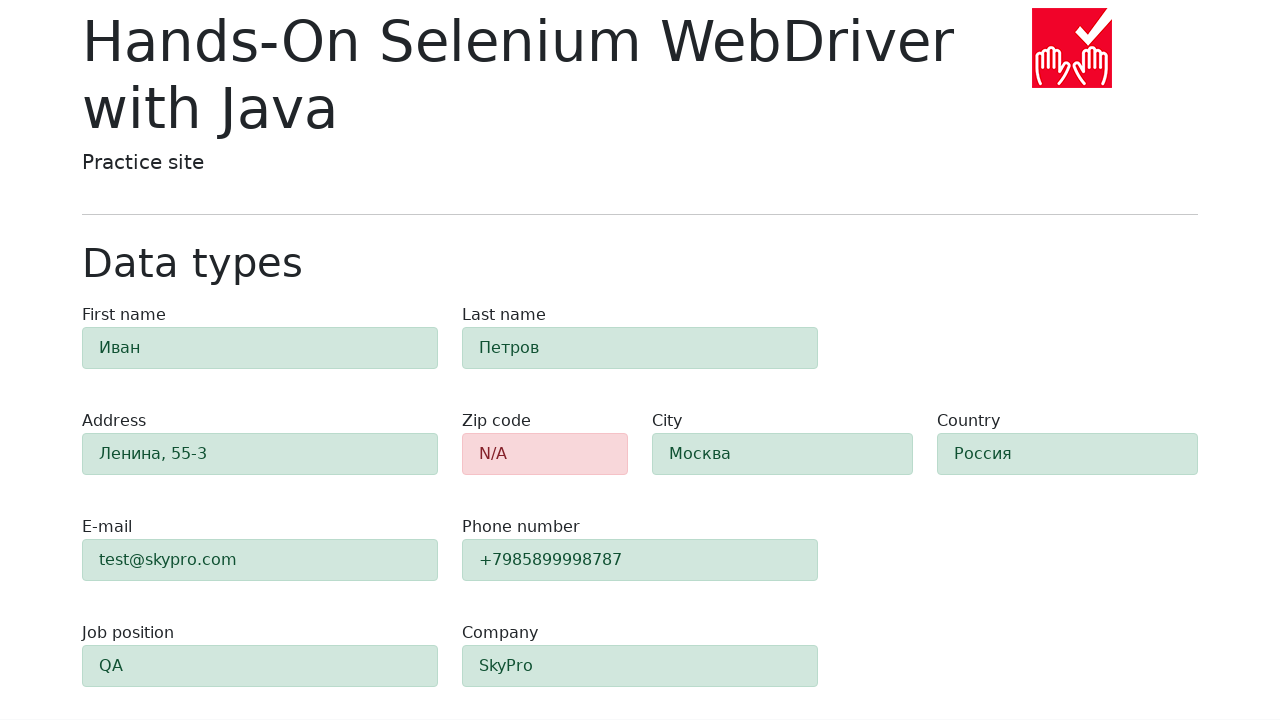

Verified city field shows success (alert-success class)
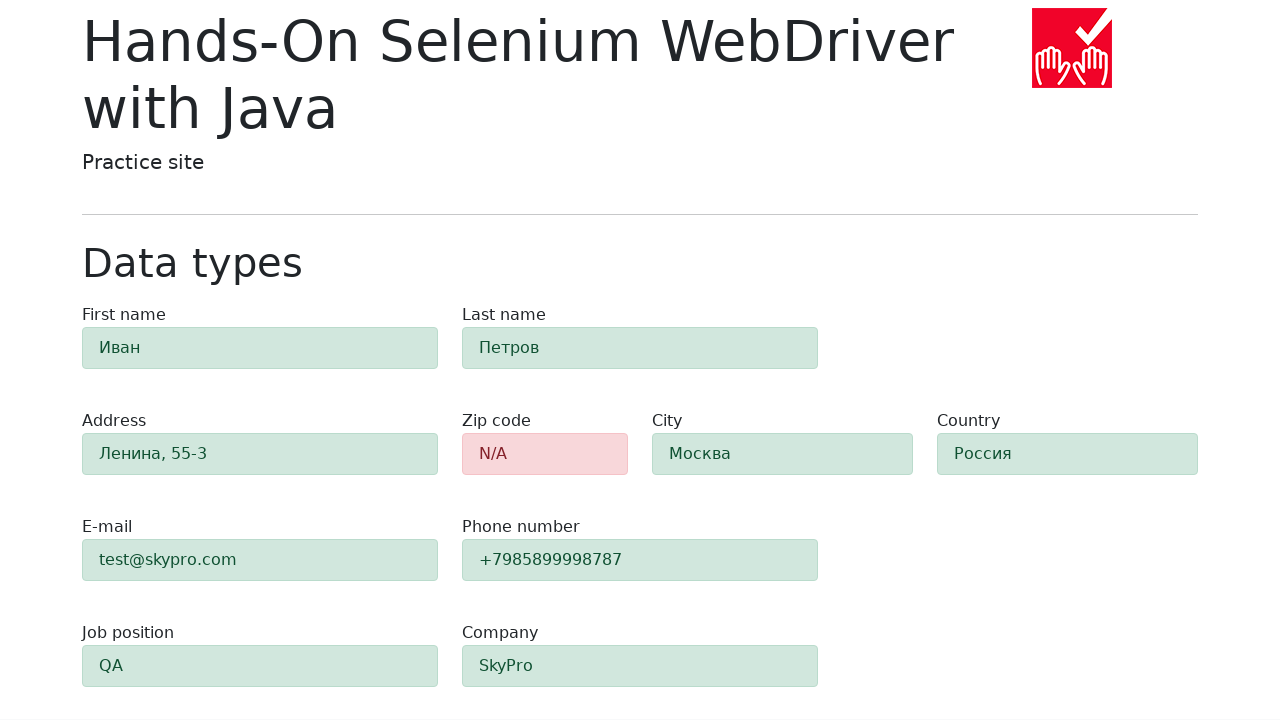

Verified country field shows success (alert-success class)
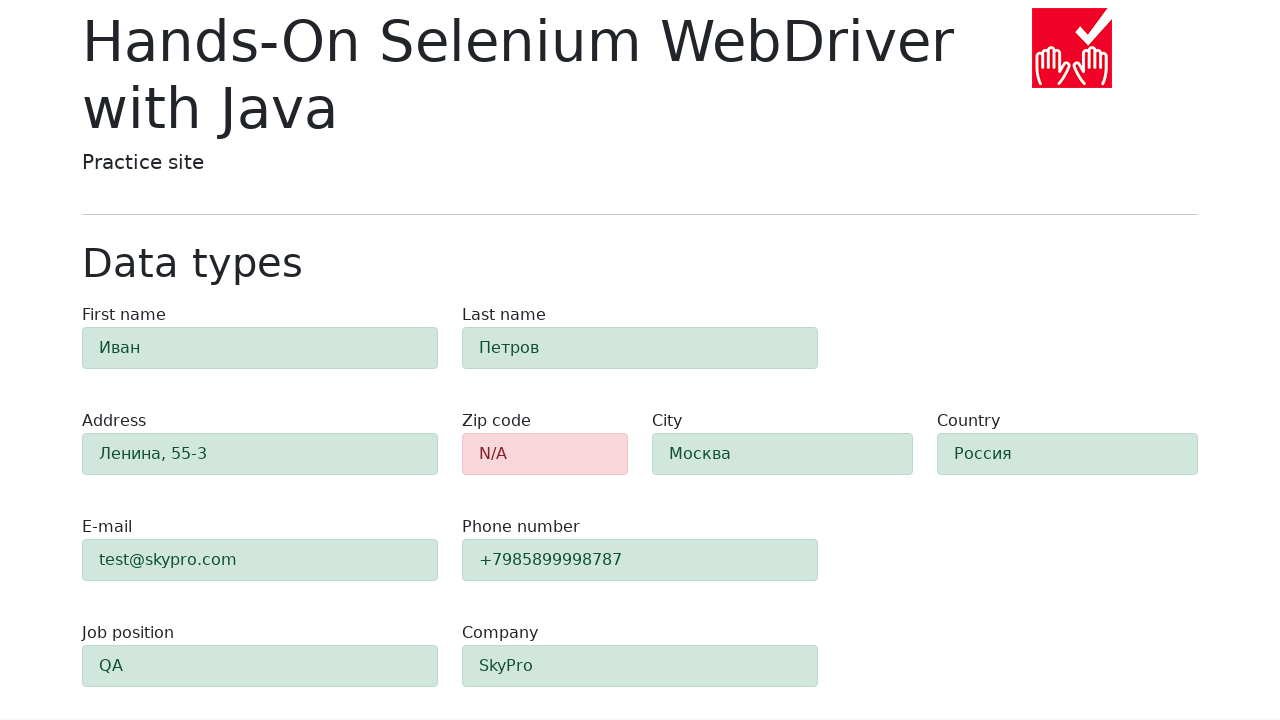

Verified e-mail field shows success (alert-success class)
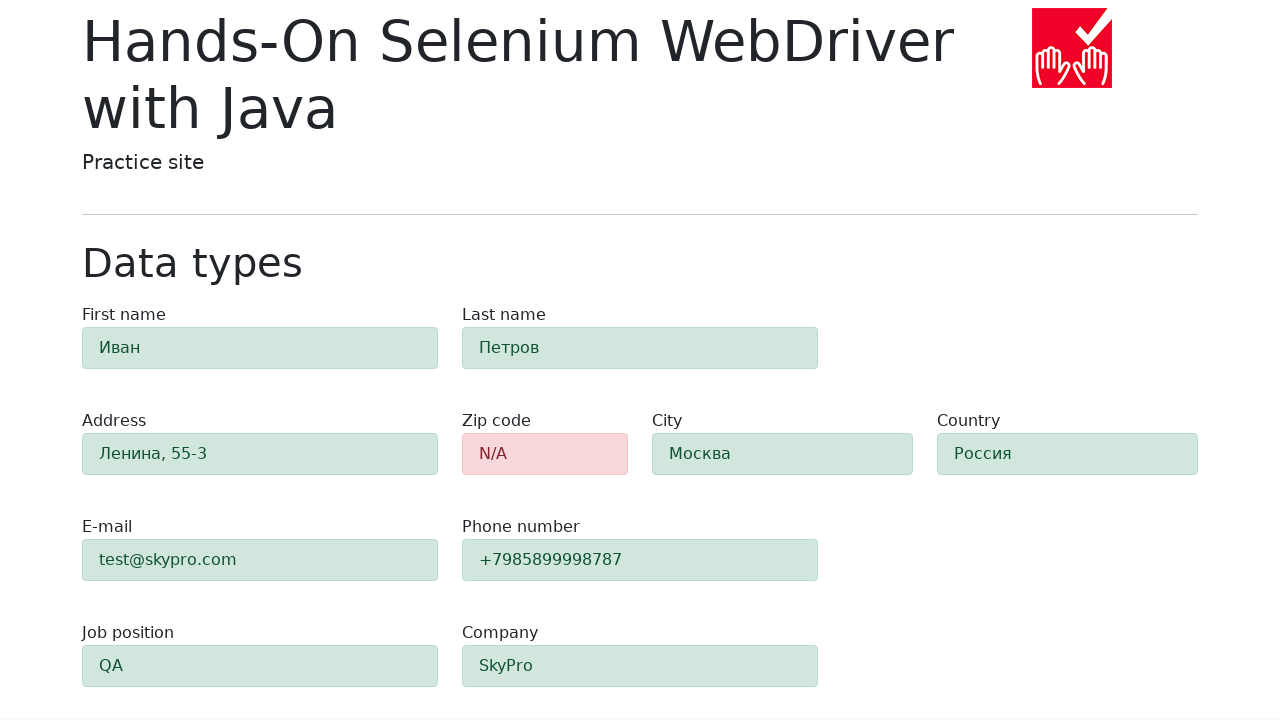

Verified phone field shows success (alert-success class)
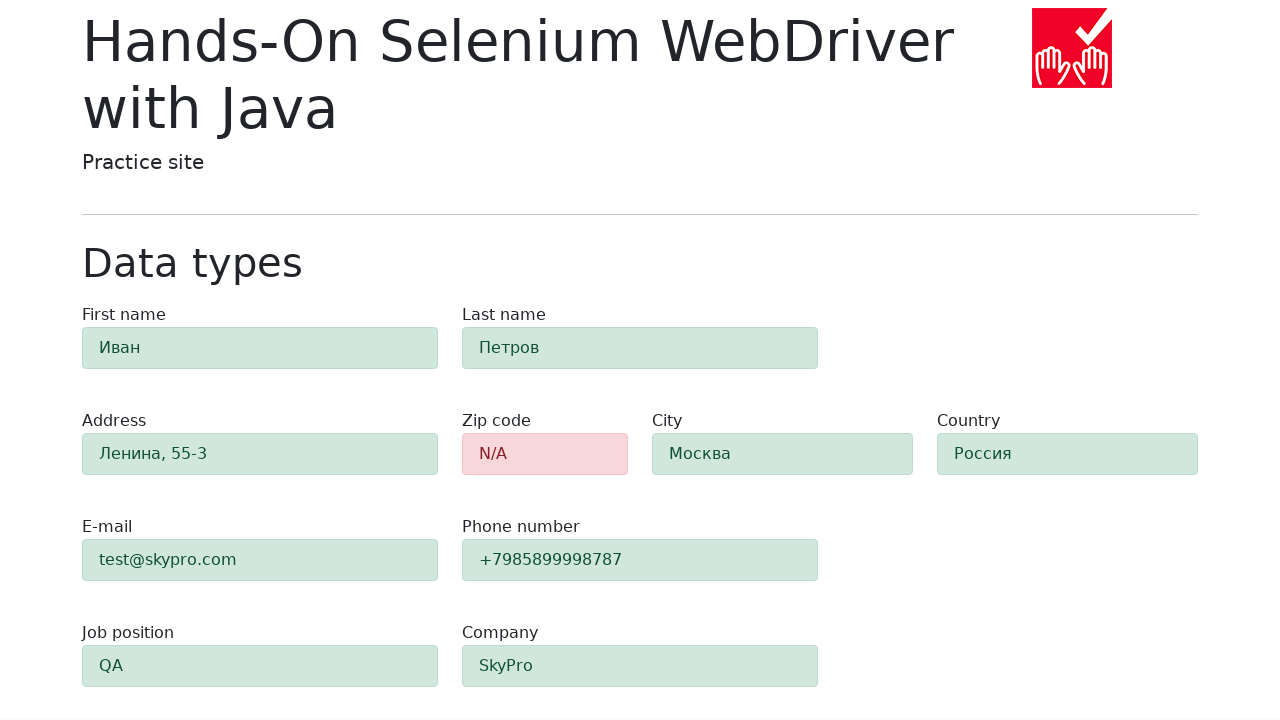

Verified job-position field shows success (alert-success class)
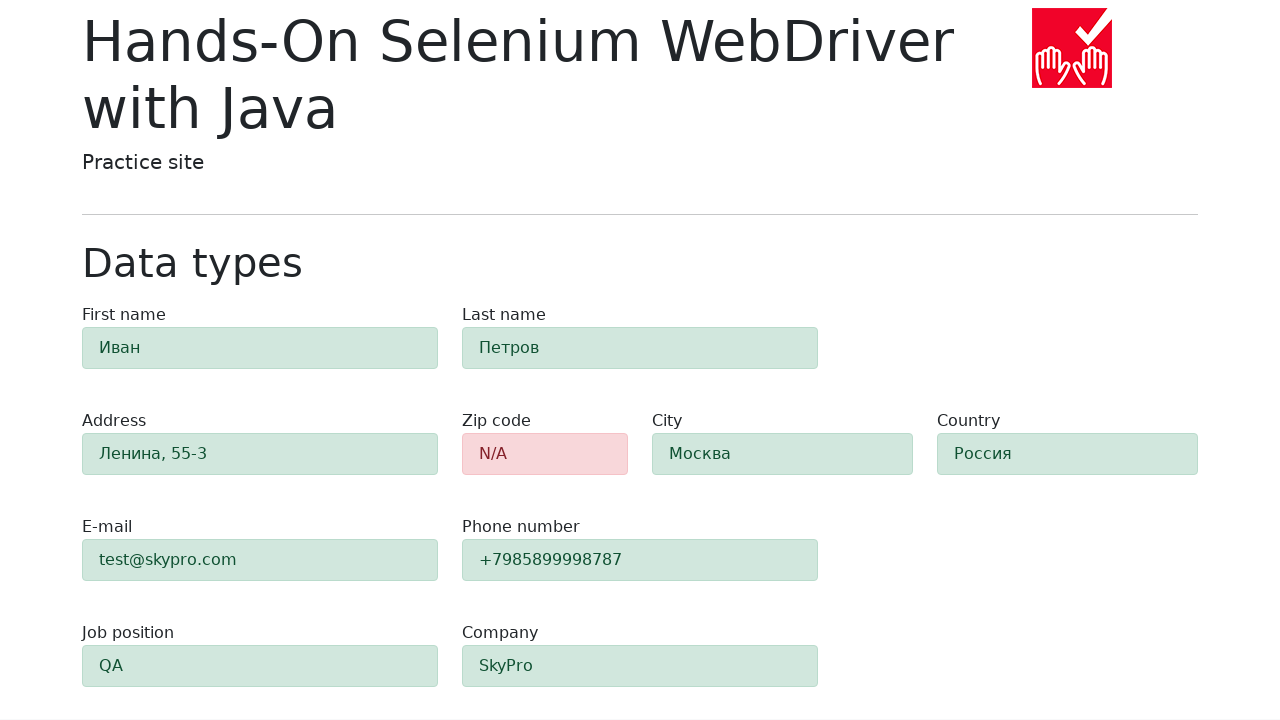

Verified company field shows success (alert-success class)
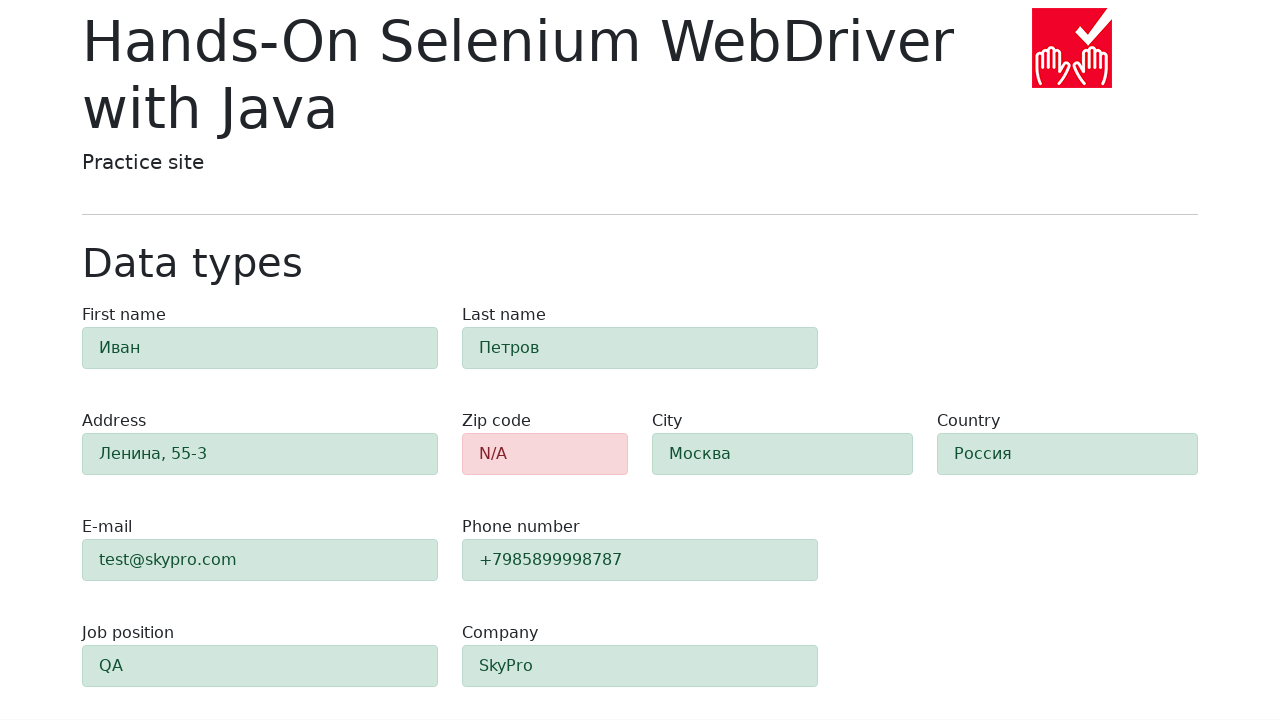

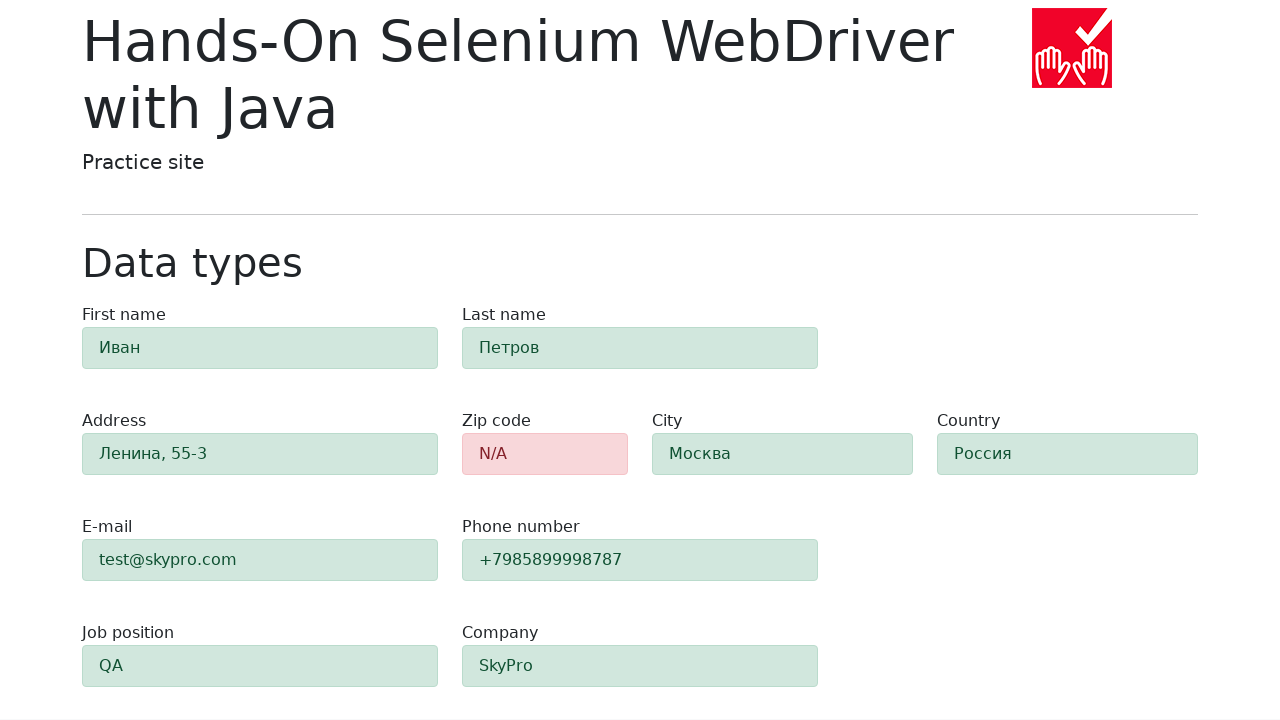